Tests a web table by verifying the column and row counts, then navigates through pagination pages to ensure the table data loads correctly on each page.

Starting URL: https://testautomationpractice.blogspot.com/

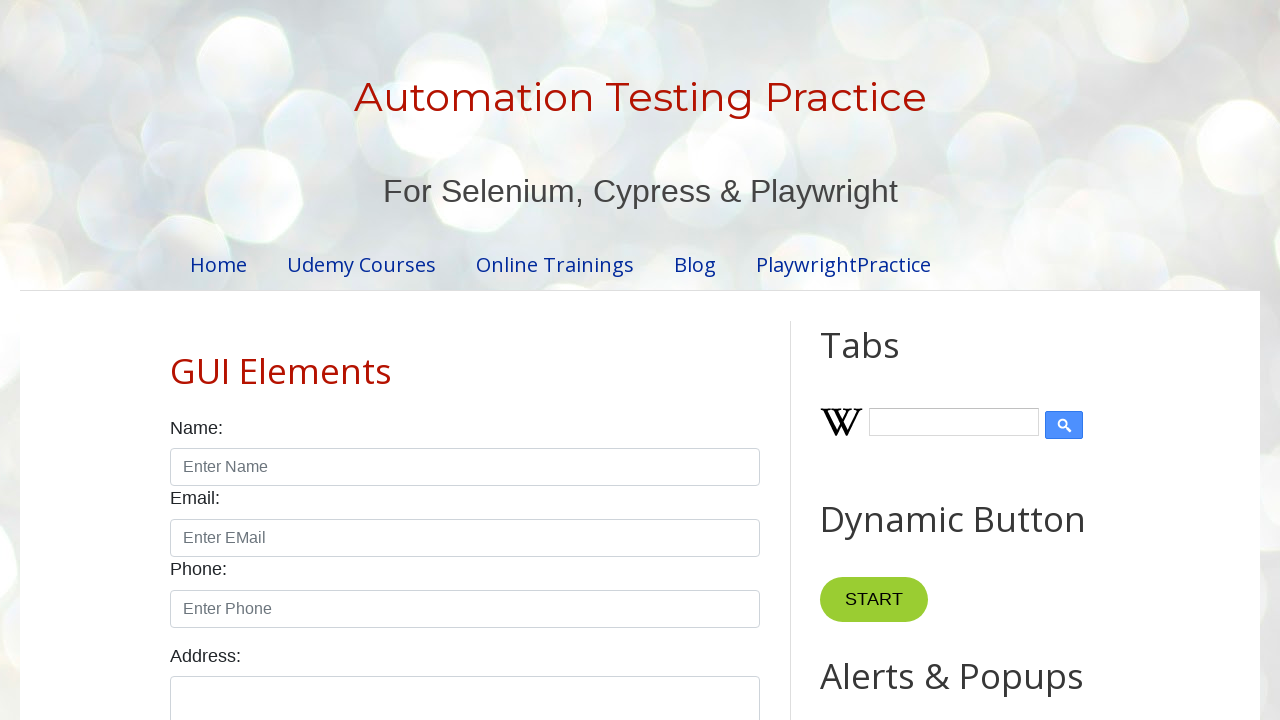

Located the product table element
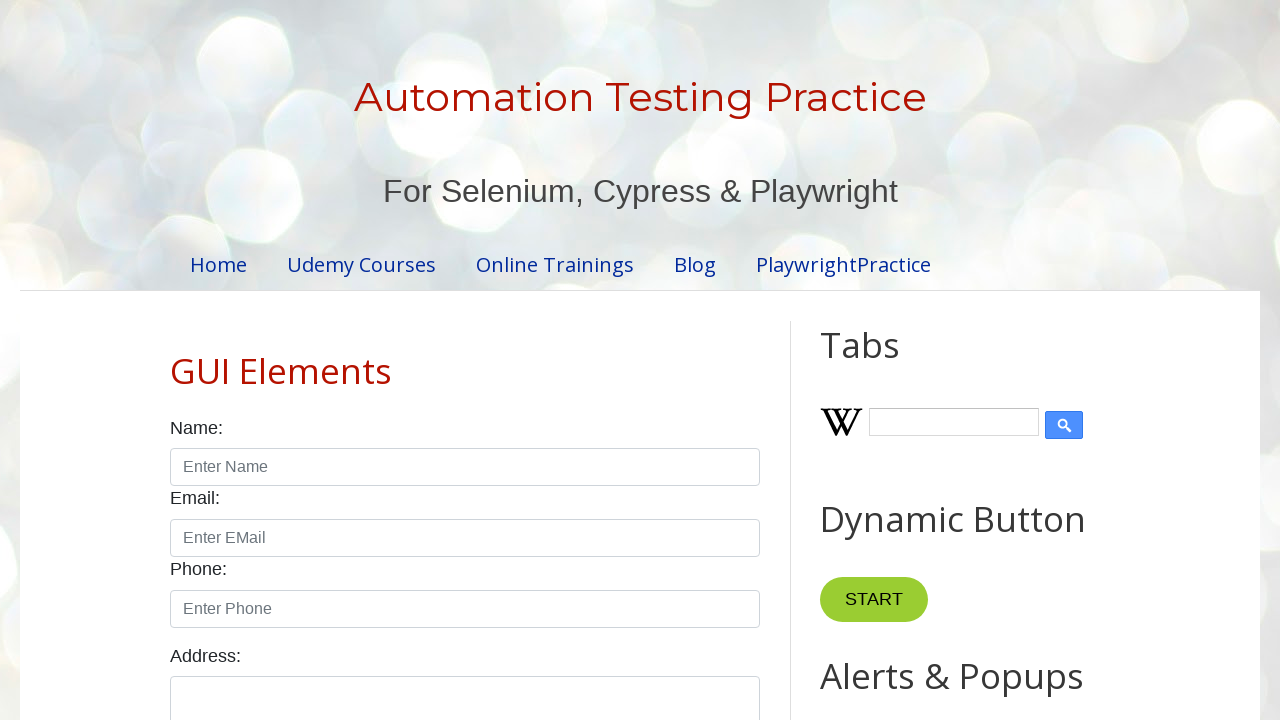

Located table header columns
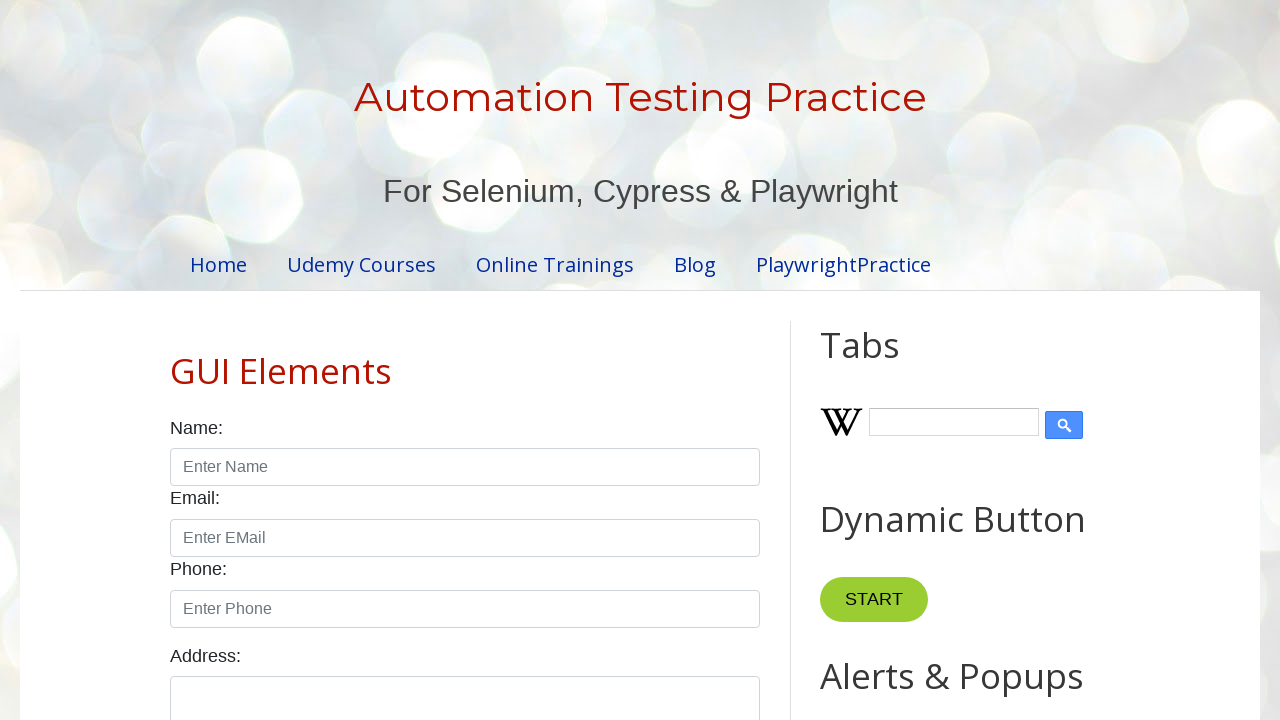

Verified table has 4 columns
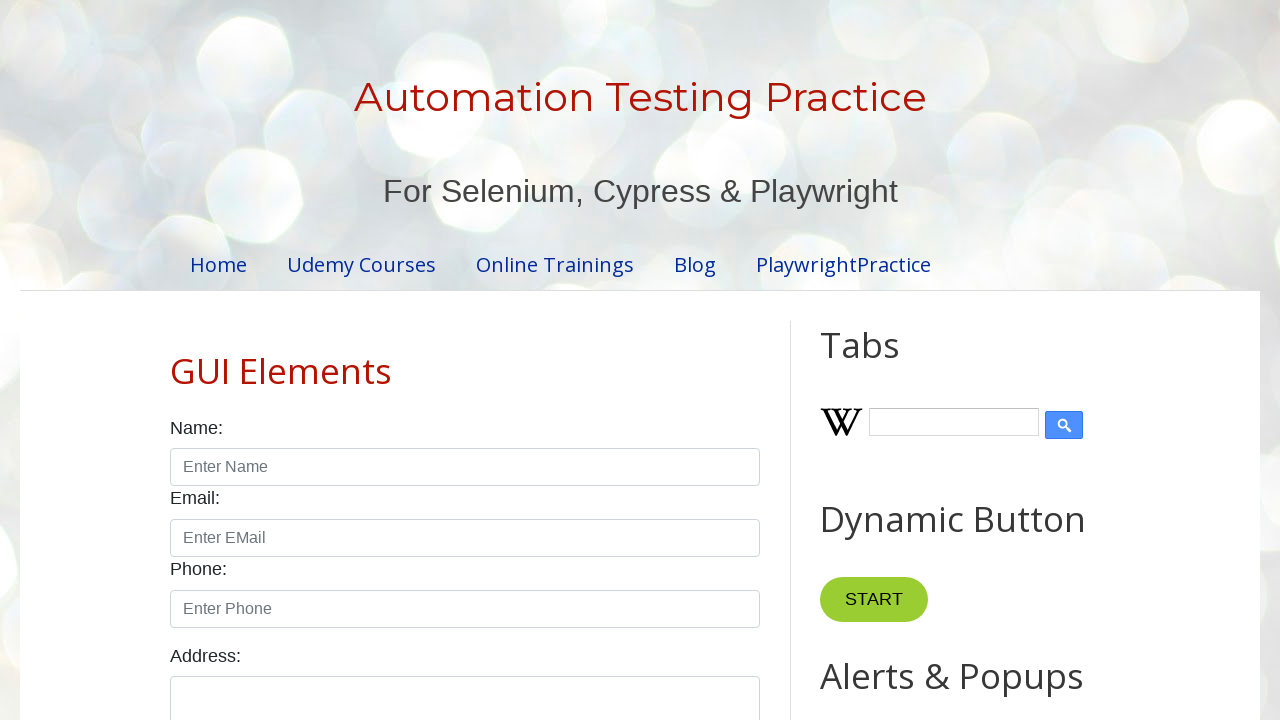

Located table body rows
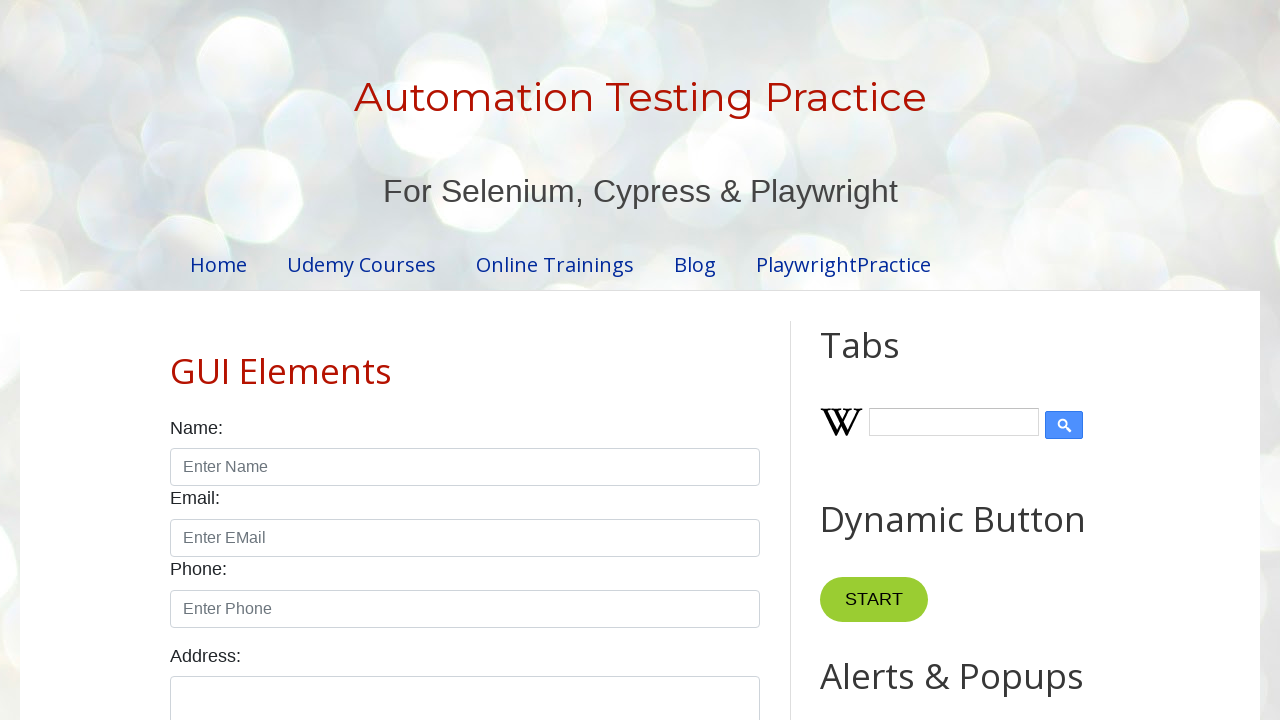

Verified table has 5 rows
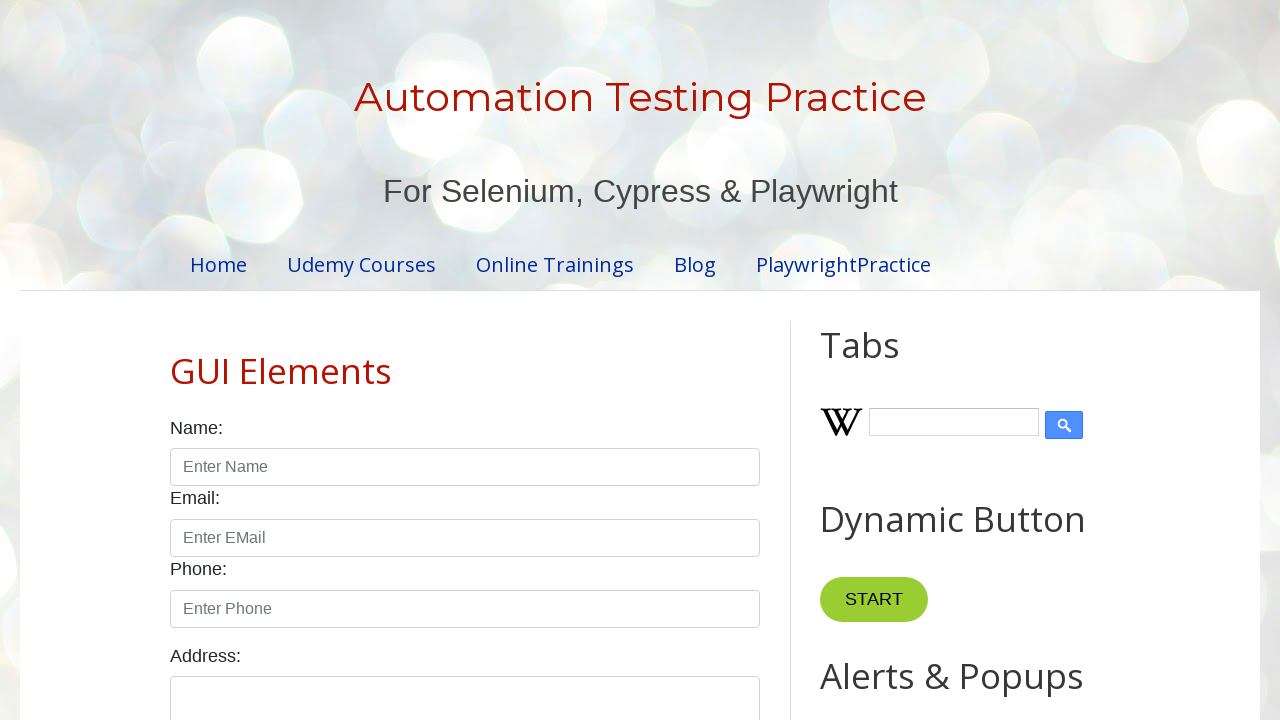

Located pagination links
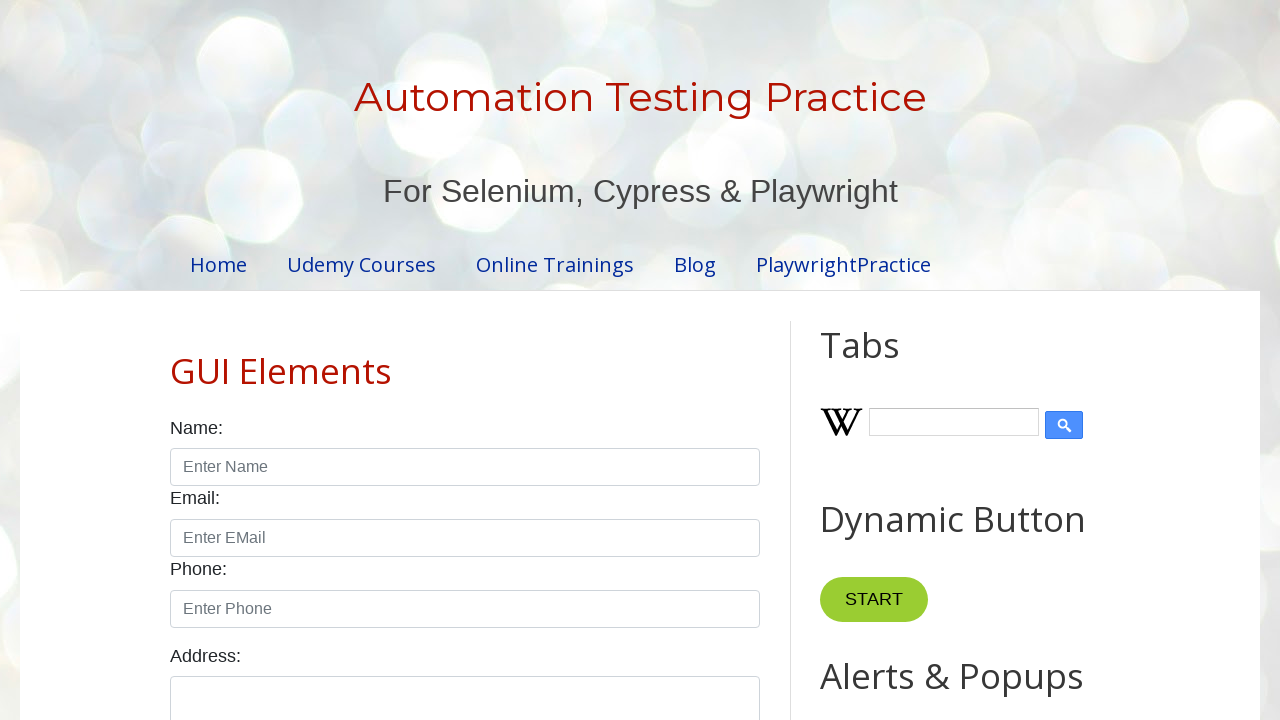

Found 4 pagination links
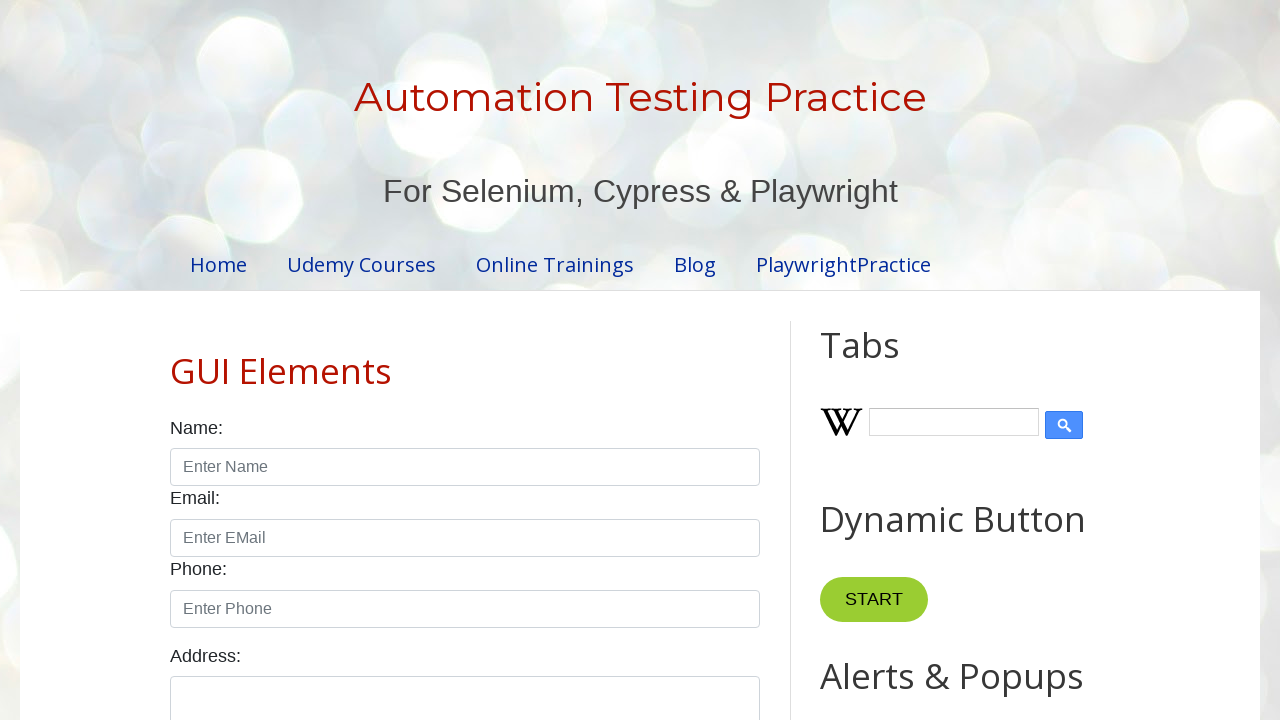

Clicked pagination link 1 to navigate to next page at (456, 361) on #pagination li a >> nth=1
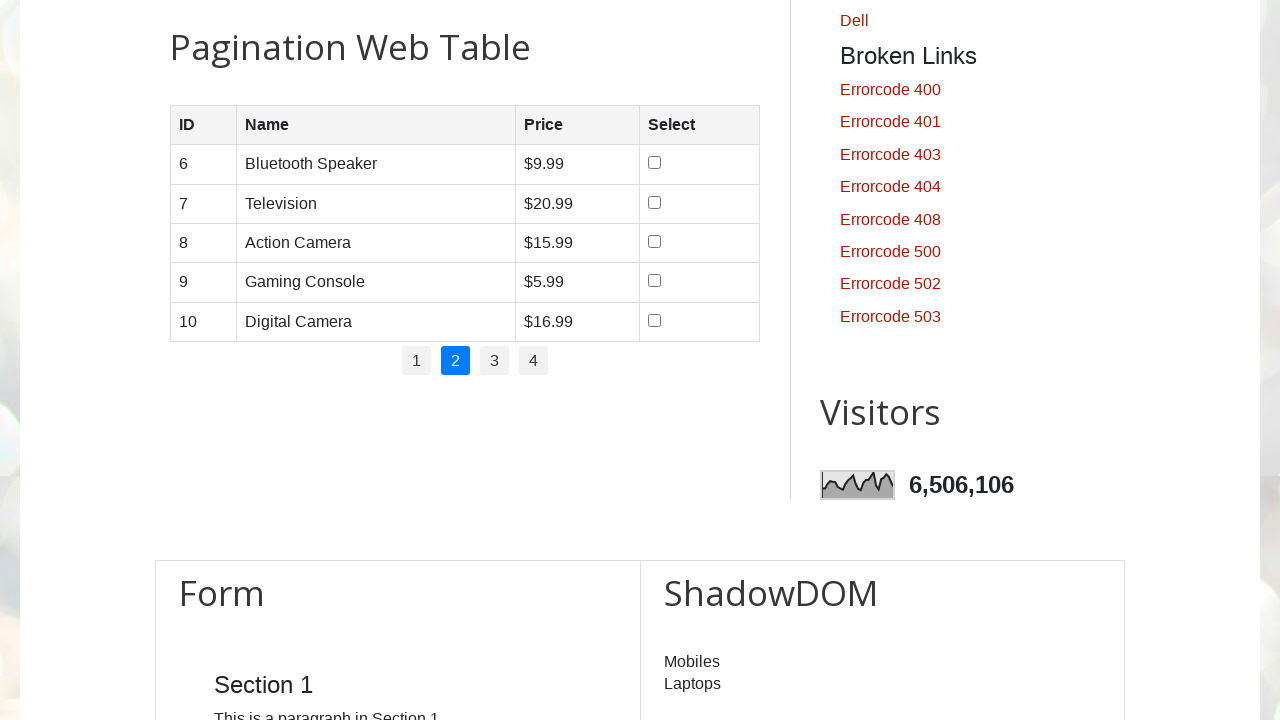

Table data loaded on page 1
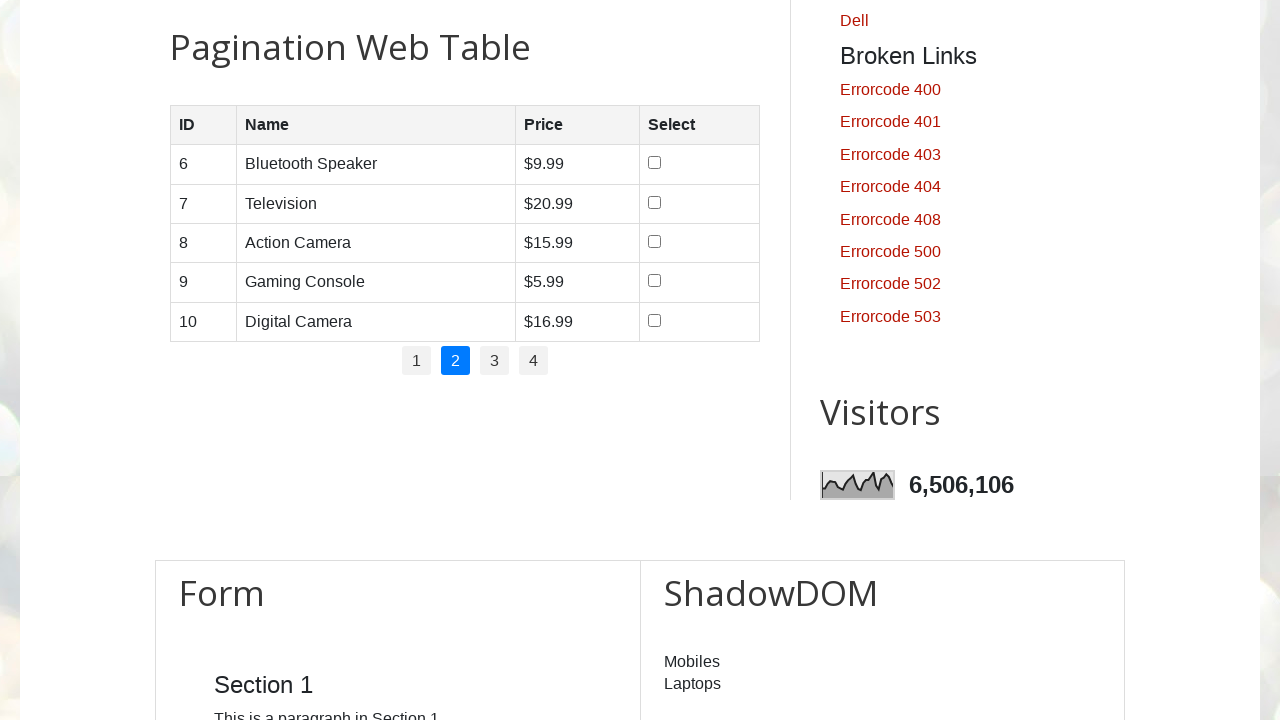

Clicked pagination link 2 to navigate to next page at (494, 361) on #pagination li a >> nth=2
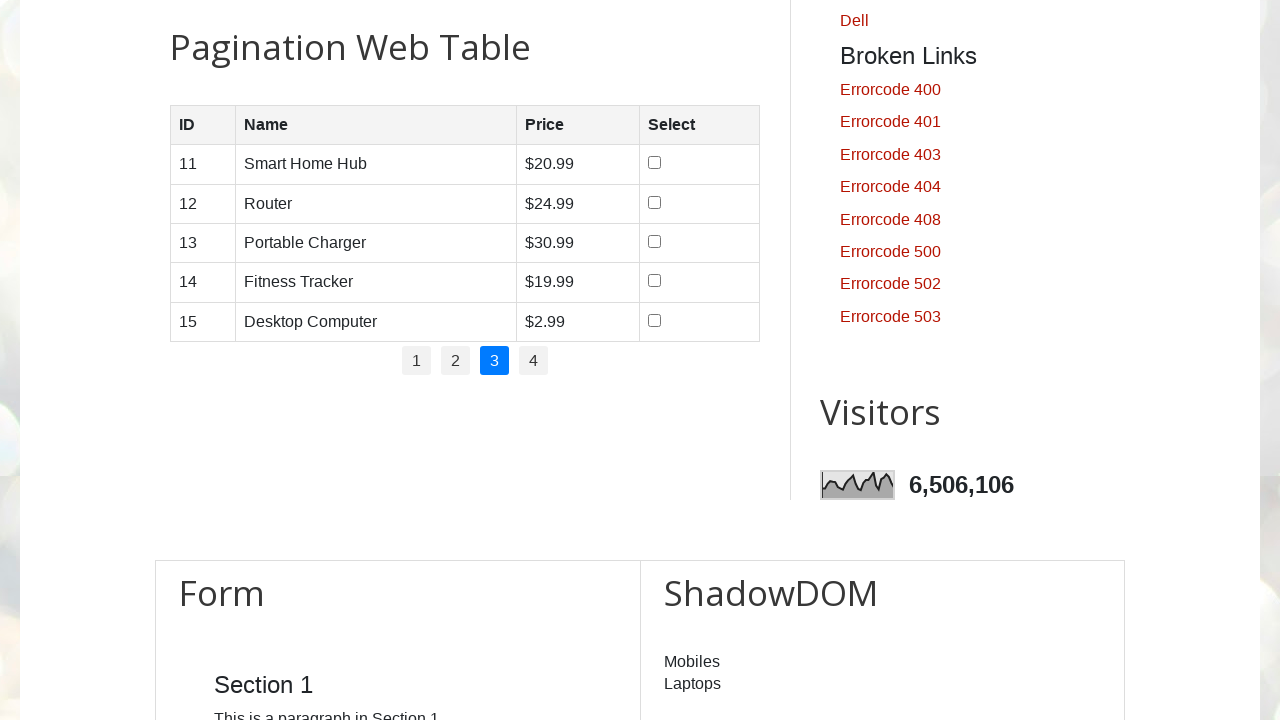

Table data loaded on page 2
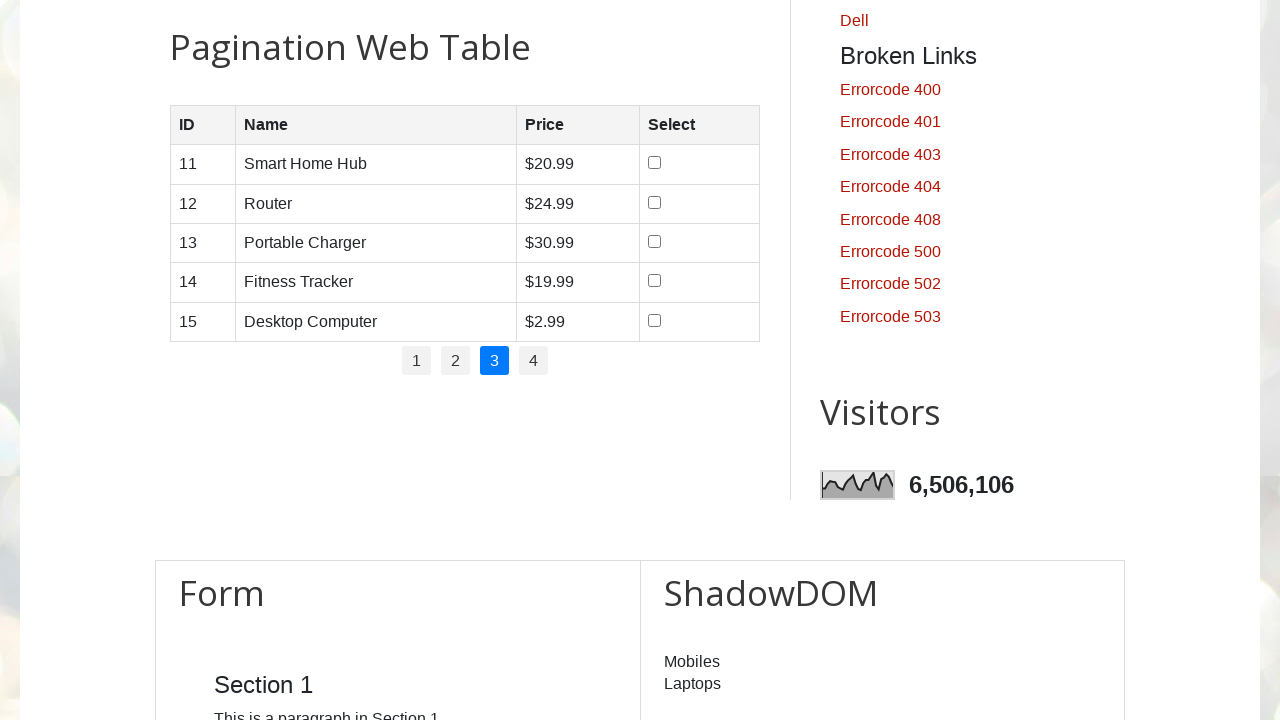

Clicked pagination link 3 to navigate to next page at (534, 361) on #pagination li a >> nth=3
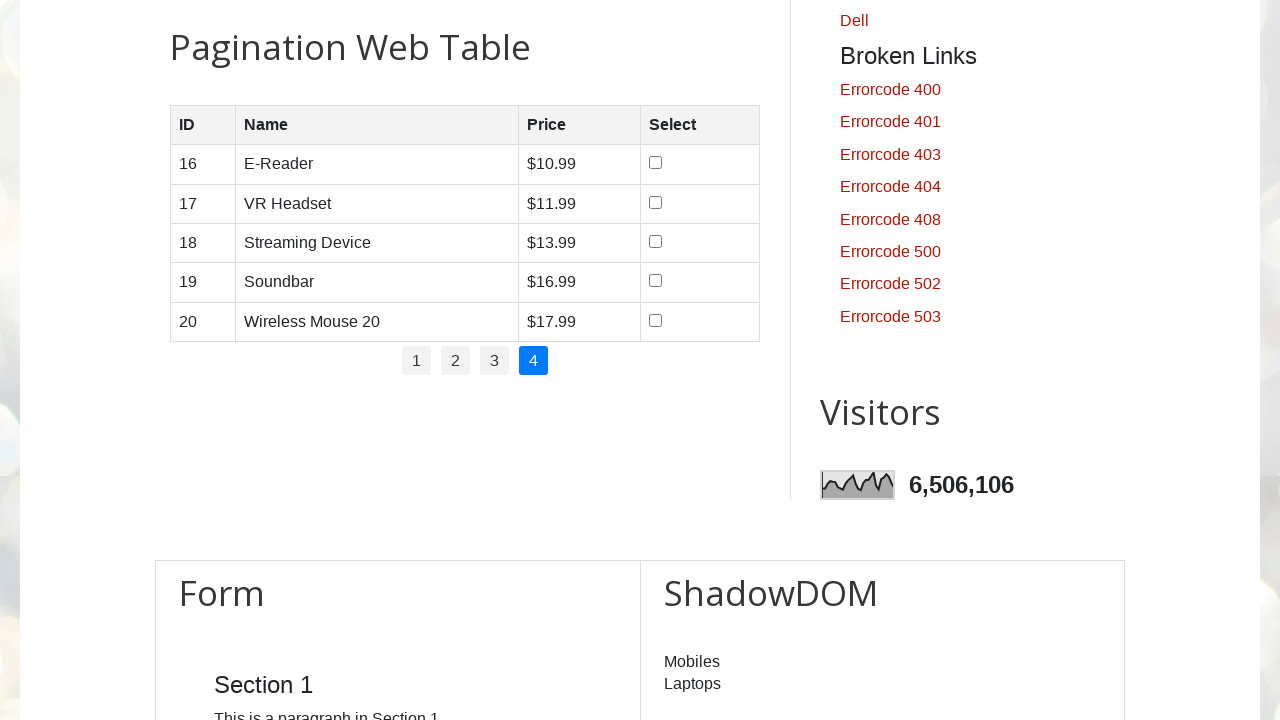

Table data loaded on page 3
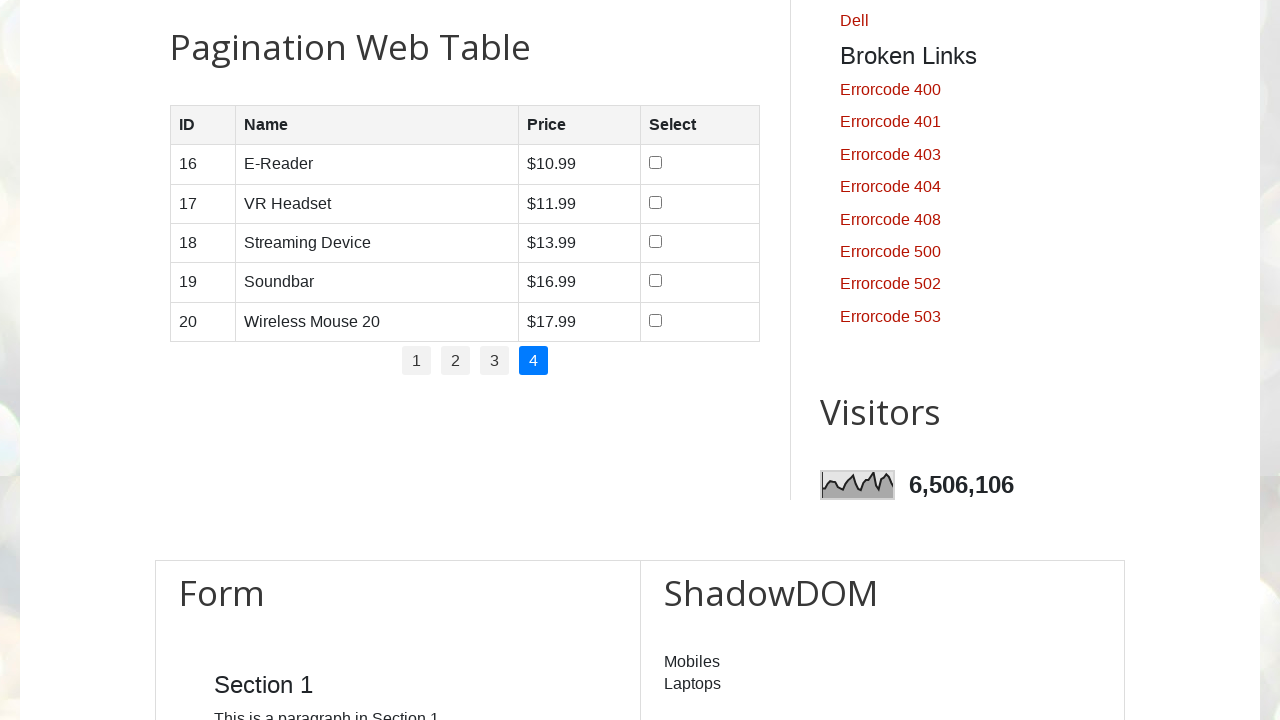

Waited for all interactions to complete
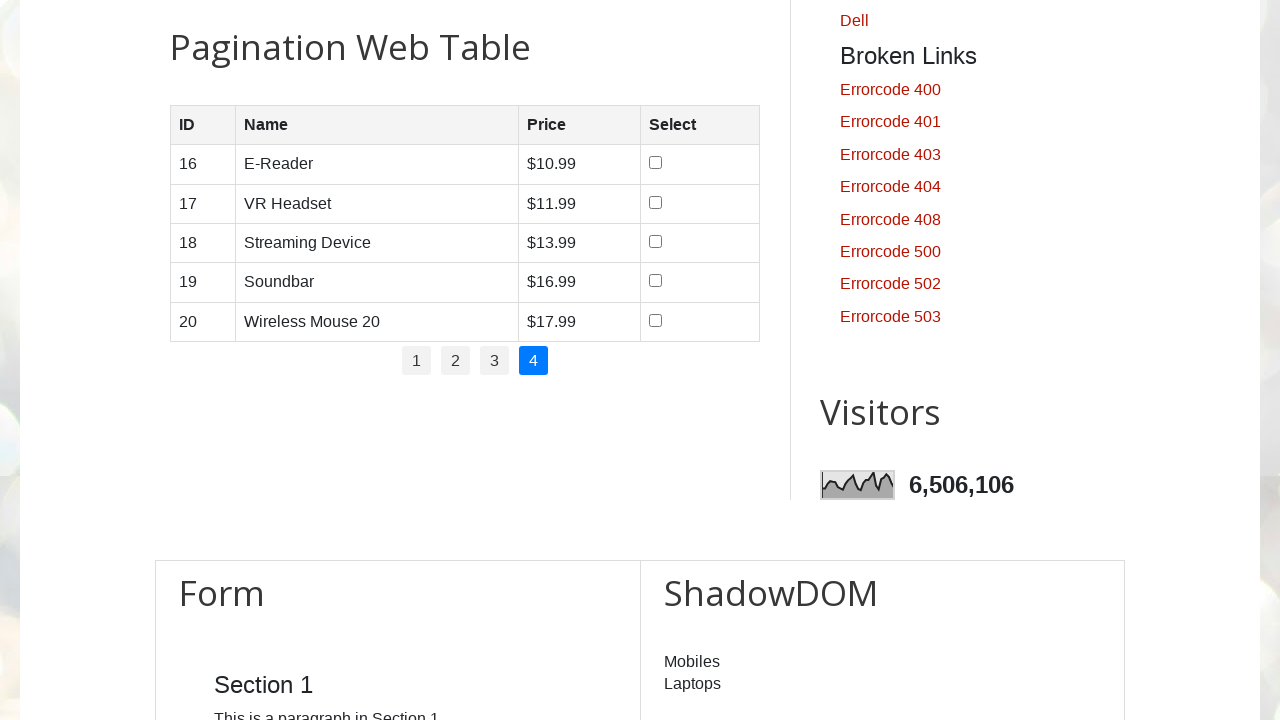

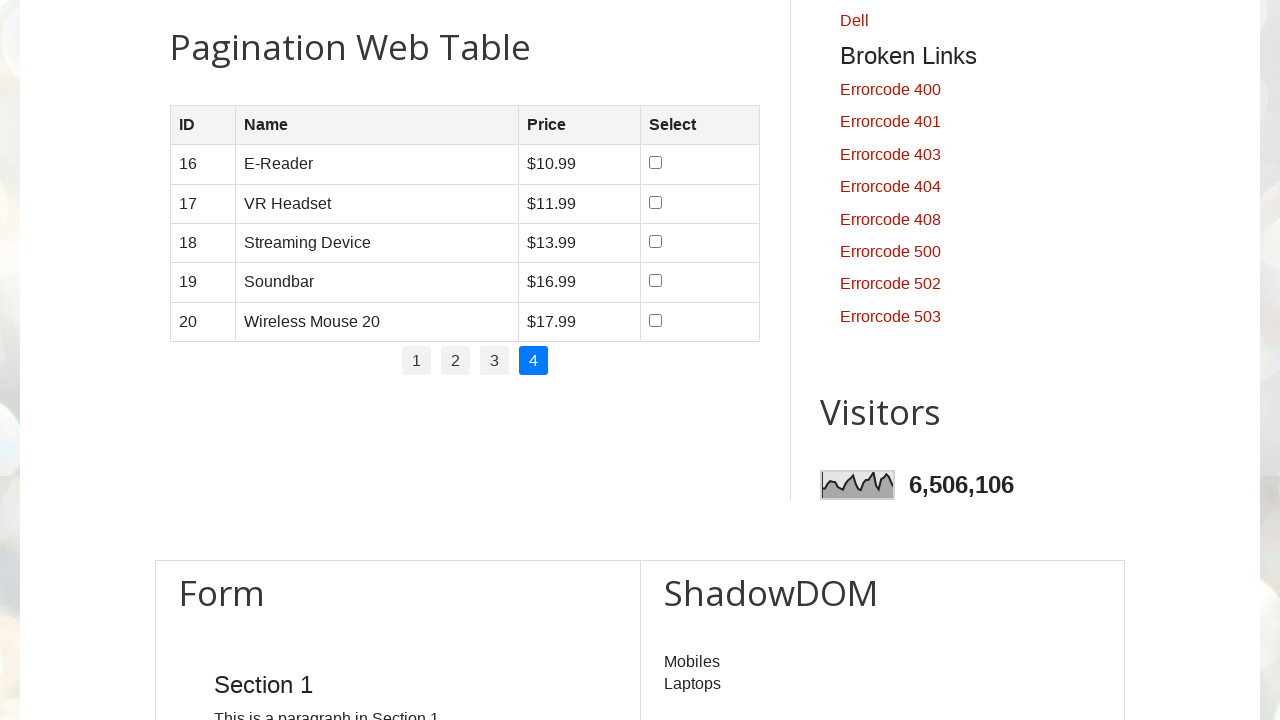